Tests double-click functionality by switching to an iframe, double-clicking text, and verifying the text color changes to red

Starting URL: https://www.w3schools.com/tags/tryit.asp?filename=tryhtml5_ev_ondblclick2

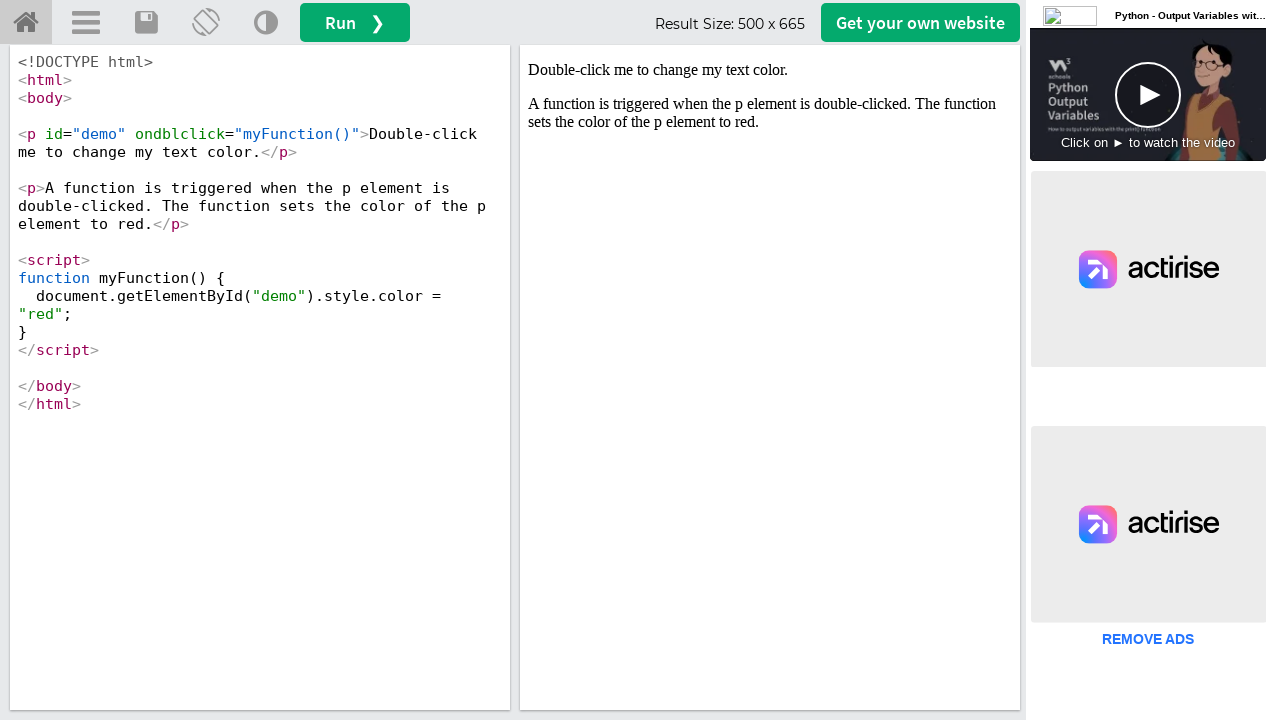

Switched to iframe with id 'iframeResult'
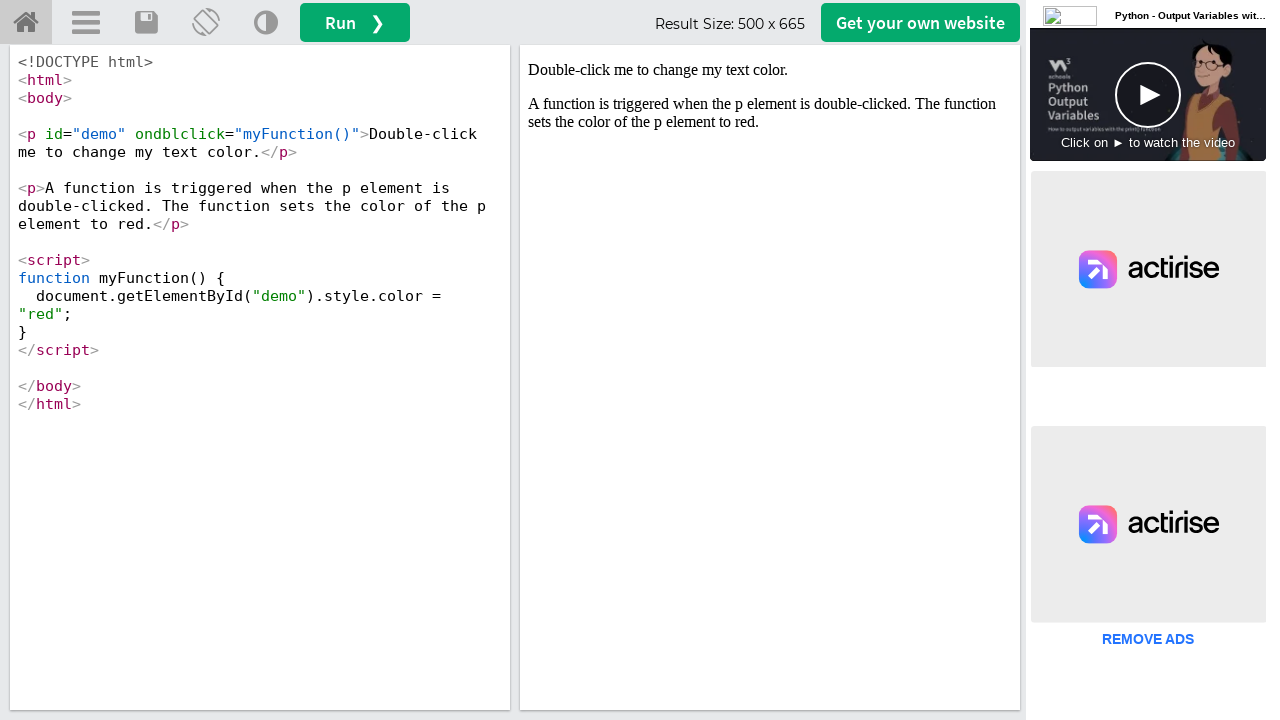

Double-clicked on text element with id 'demo' at (770, 70) on p#demo
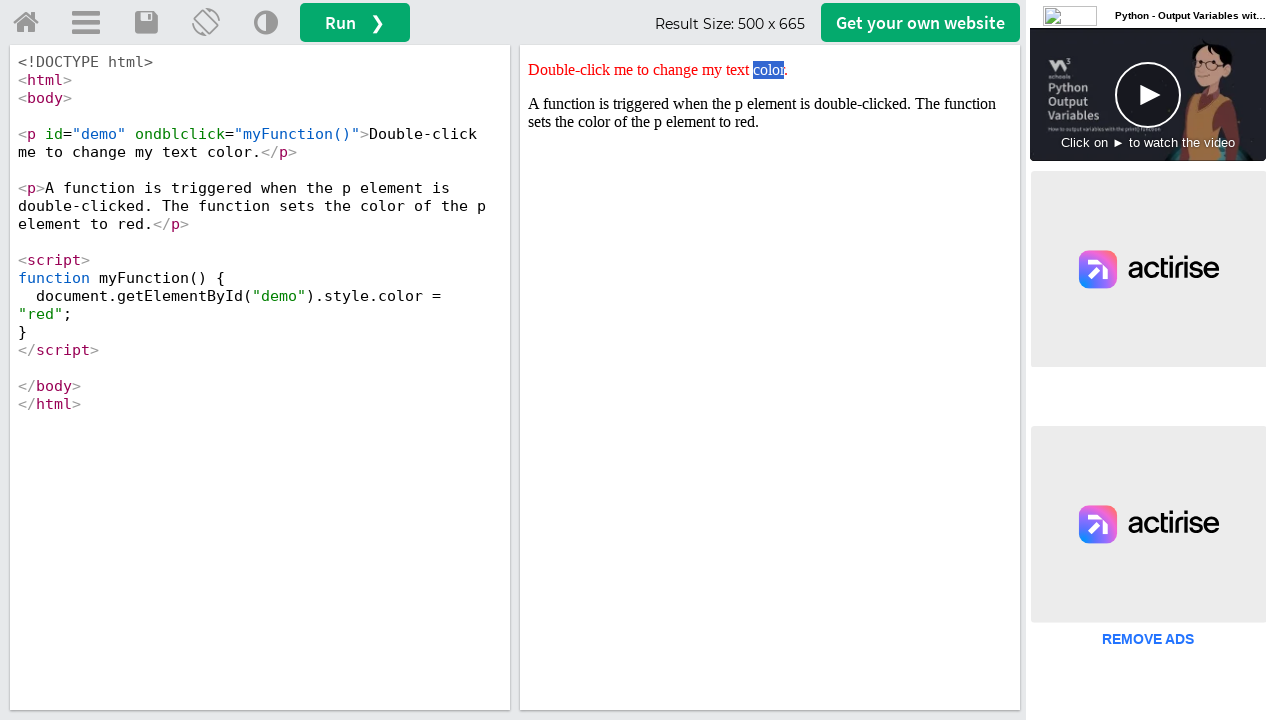

Located the element to verify text color
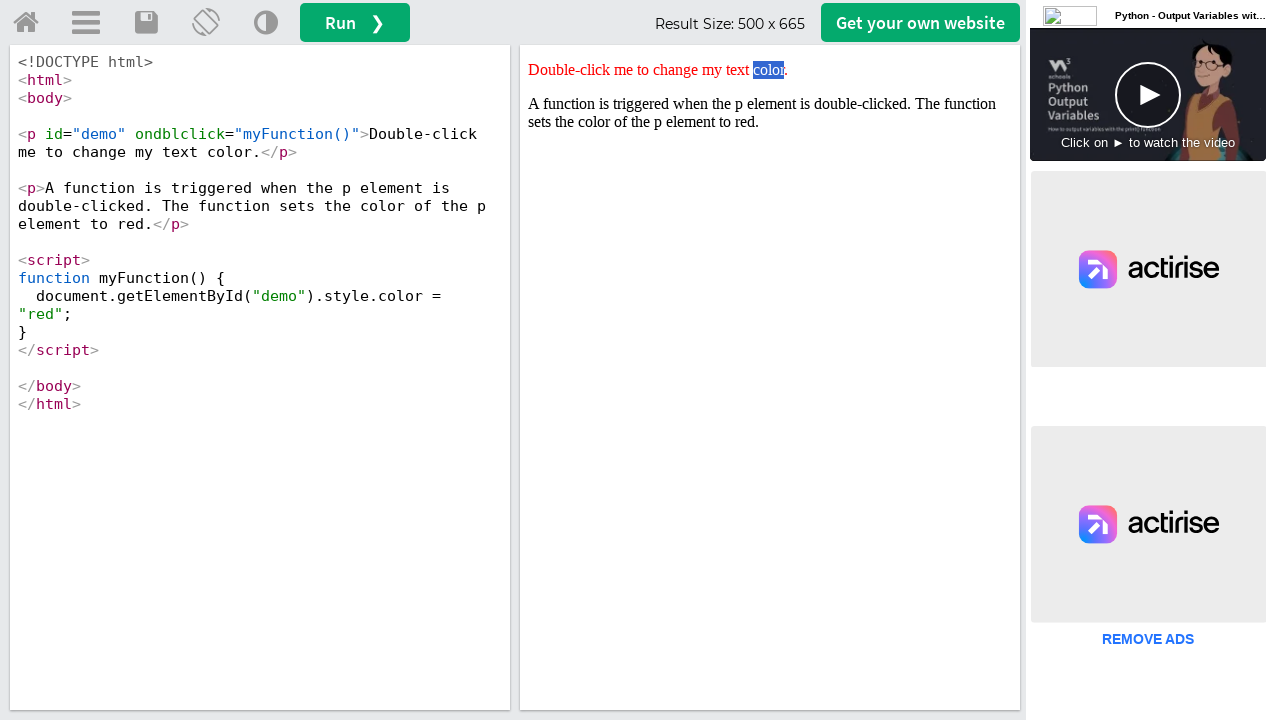

Verified that text color changed to red
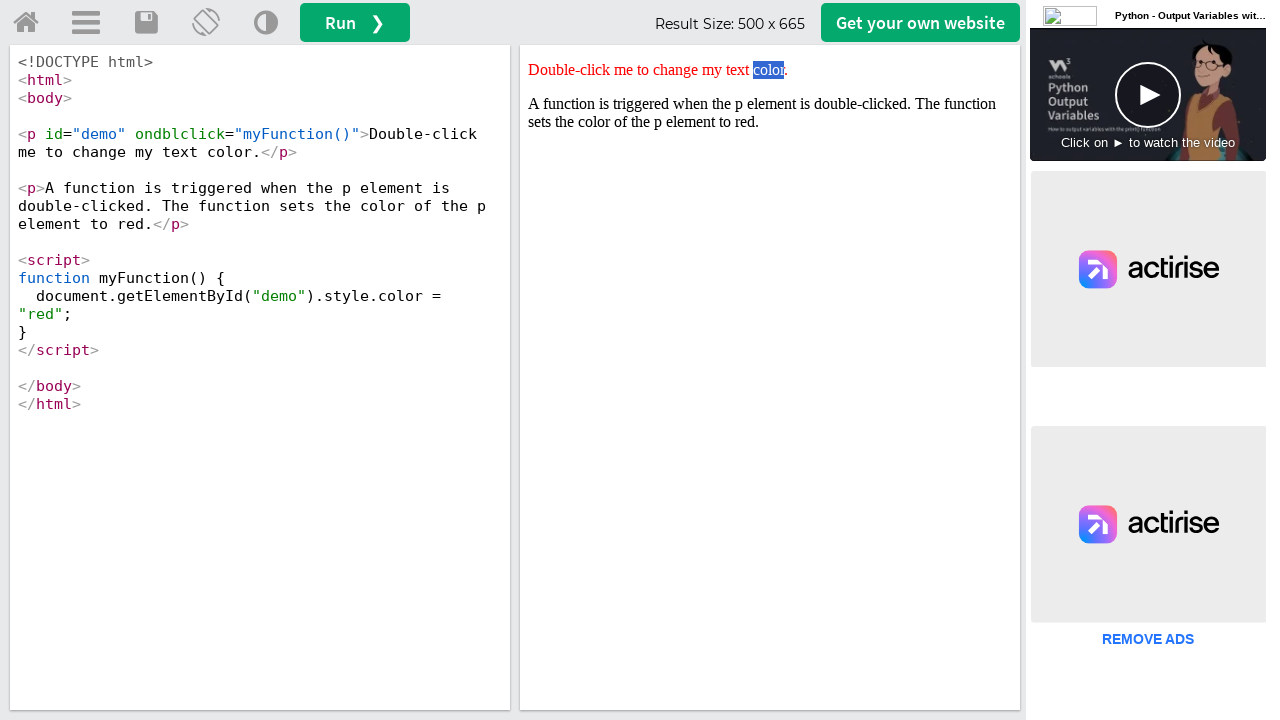

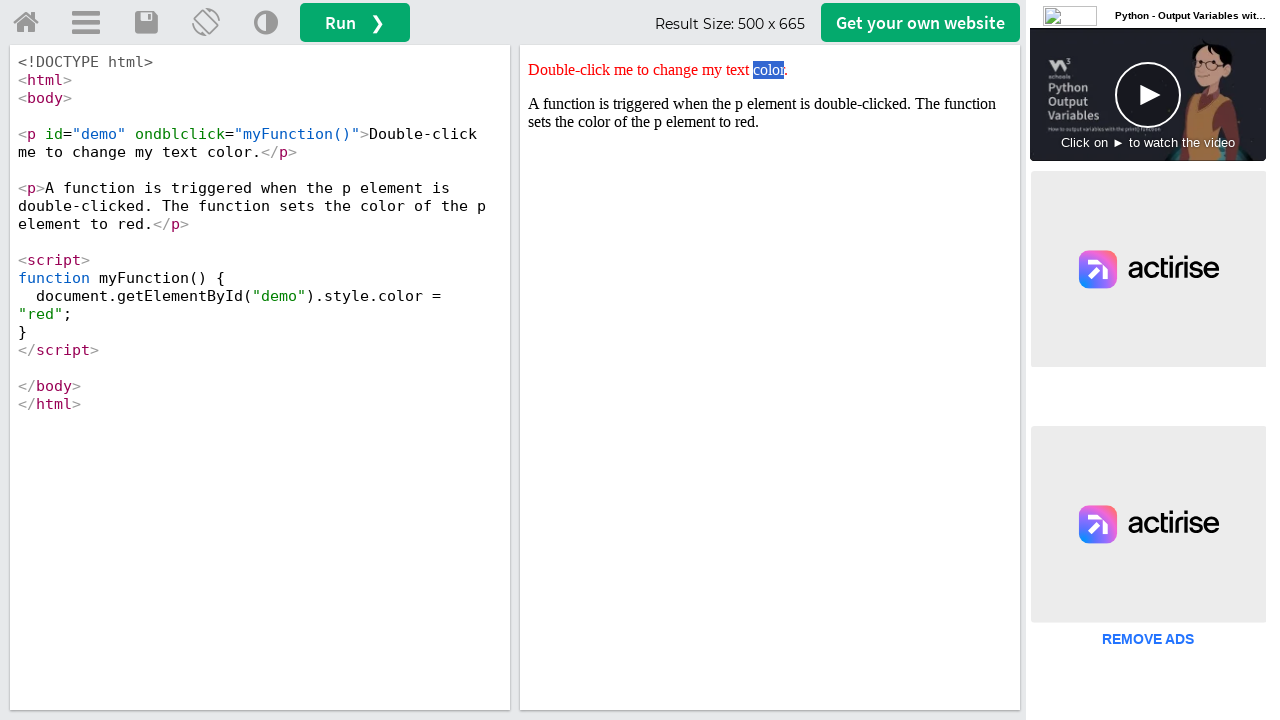